Tests that the site field is enabled/editable after generating password

Starting URL: http://angel.net/~nic/passwd.sha1.1a.html

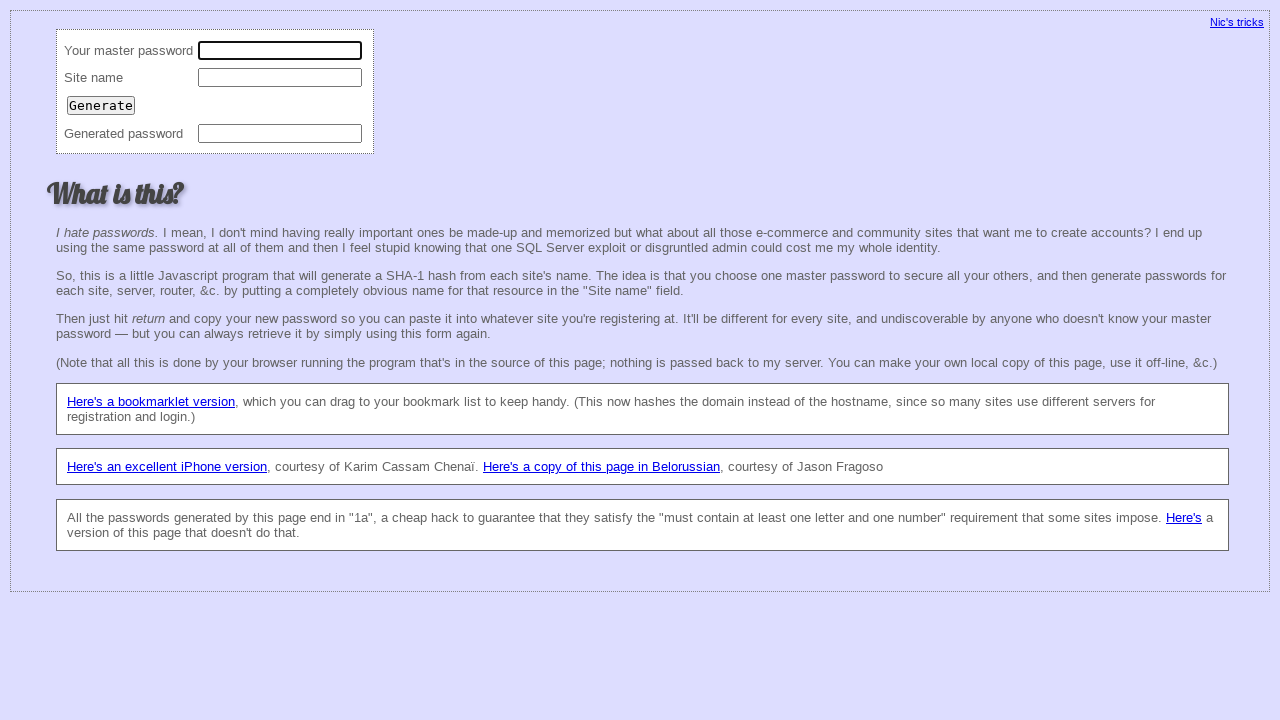

Filled master password field with '12345678' on input[name='master']
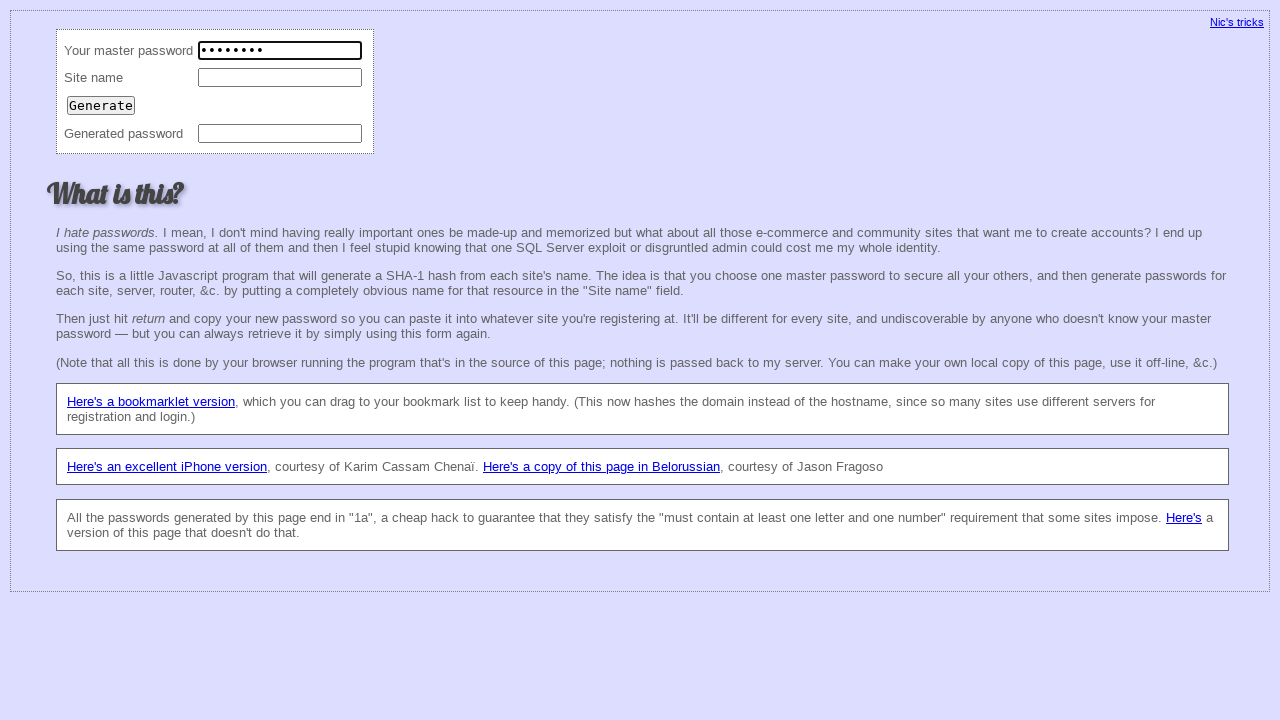

Filled site field with 'gmail.com' on input[name='site']
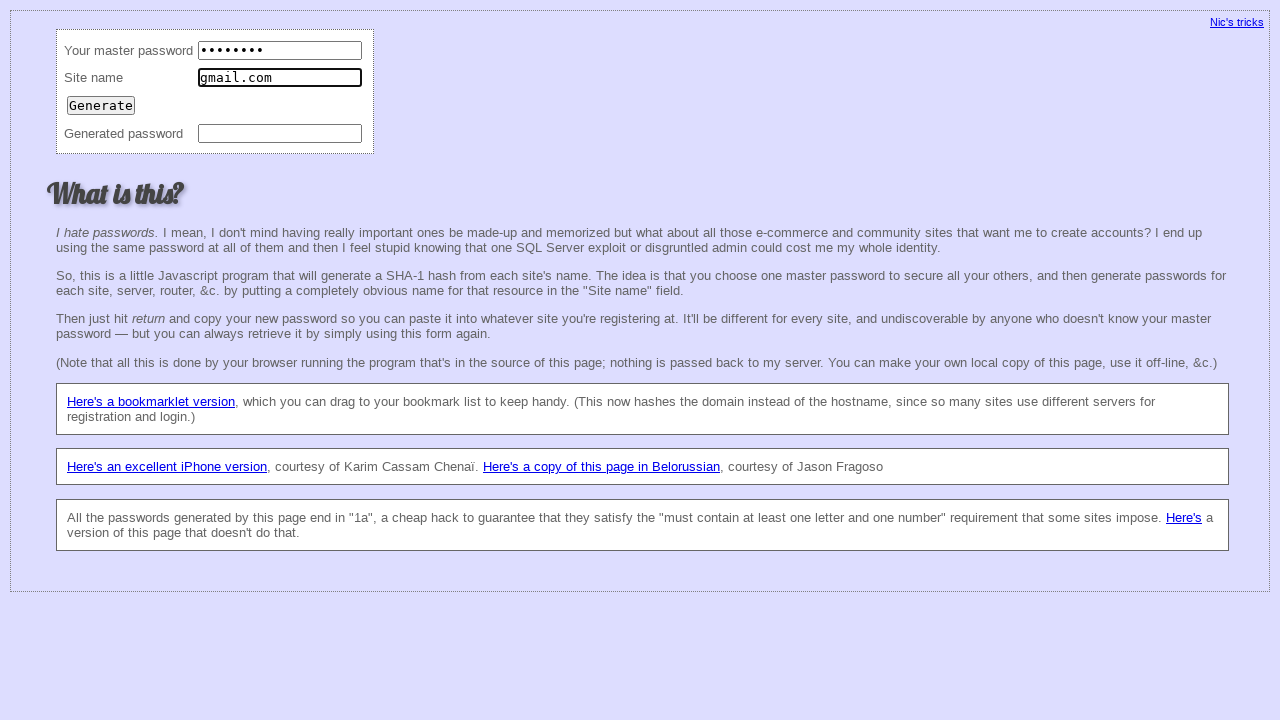

Clicked generate button to generate password at (101, 105) on input >> nth=2
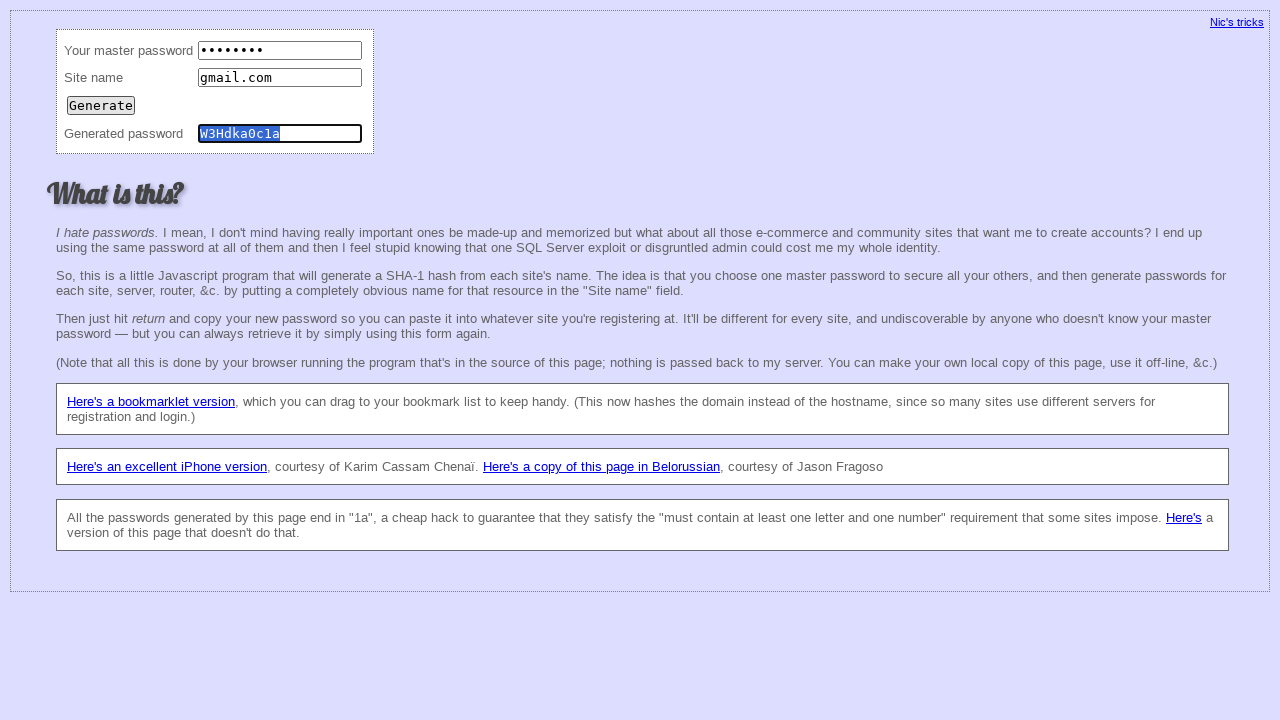

Verified that site field is enabled and editable after password generation
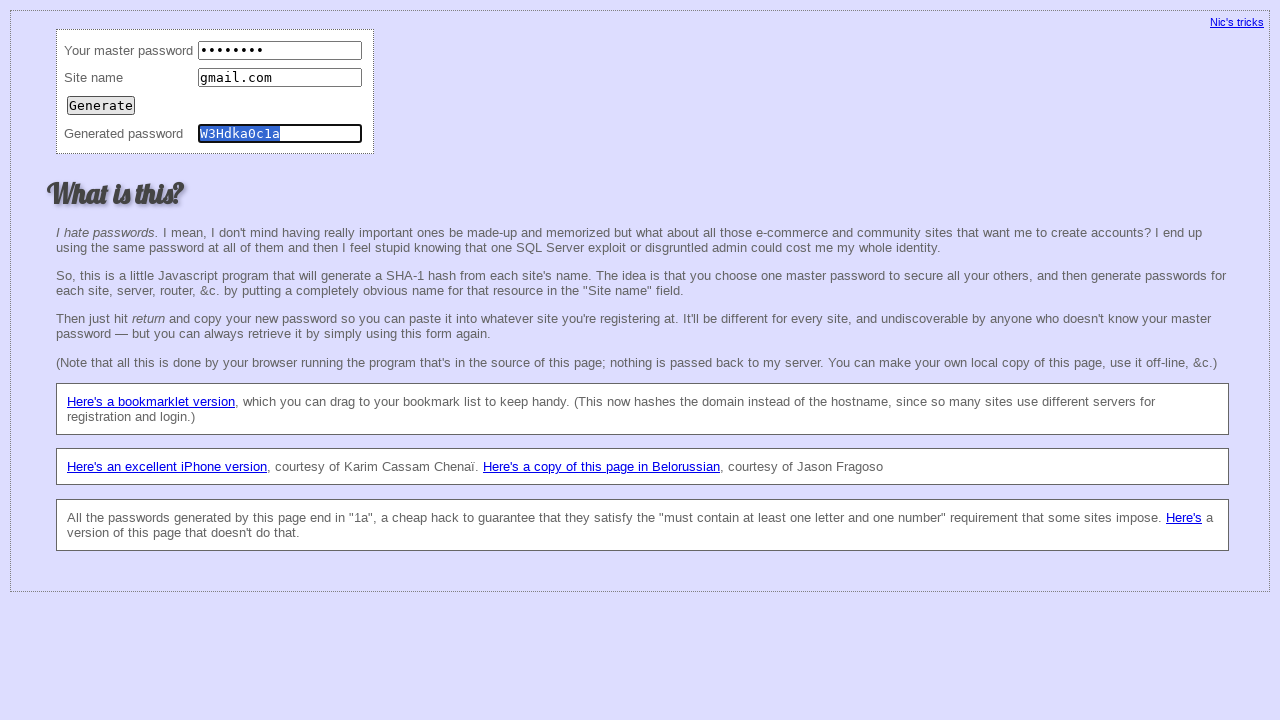

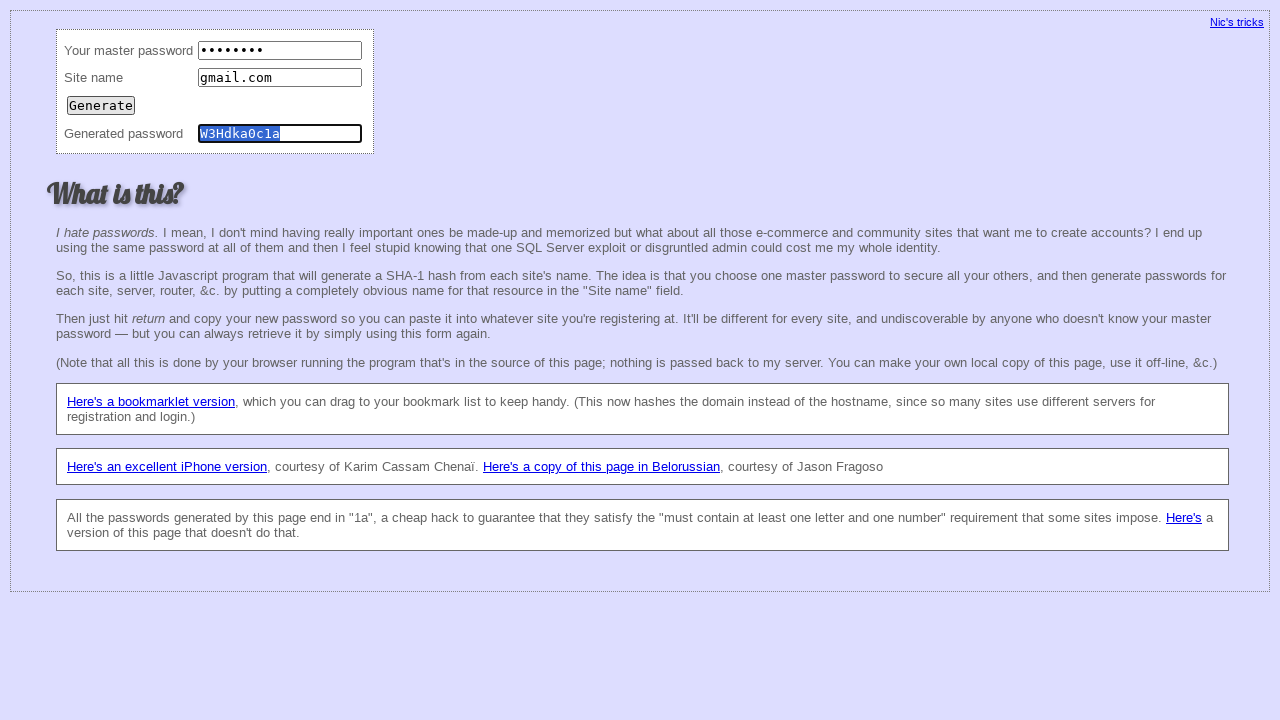